Tests entering only a name in the feedback form, submitting, clicking Yes to confirm, and verifying the thank you message includes the name

Starting URL: https://kristinek.github.io/site/tasks/provide_feedback

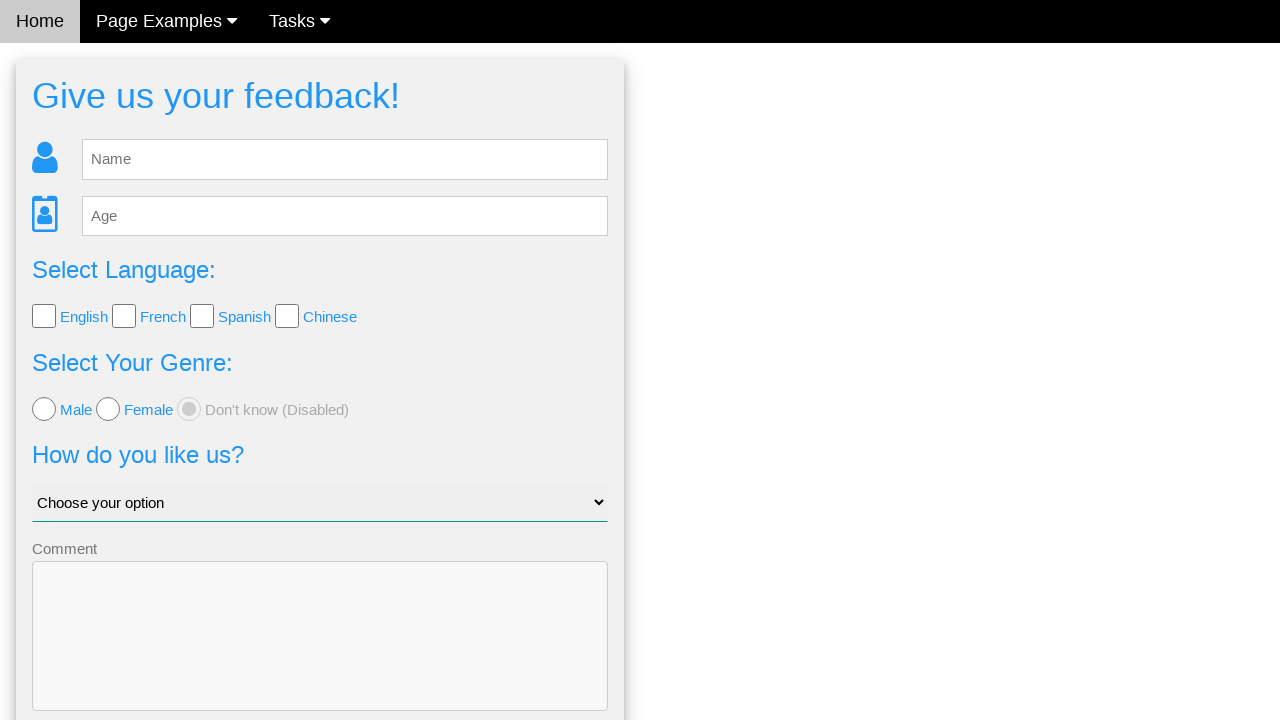

Filled feedback form name field with 'Sarah' on #fb_name
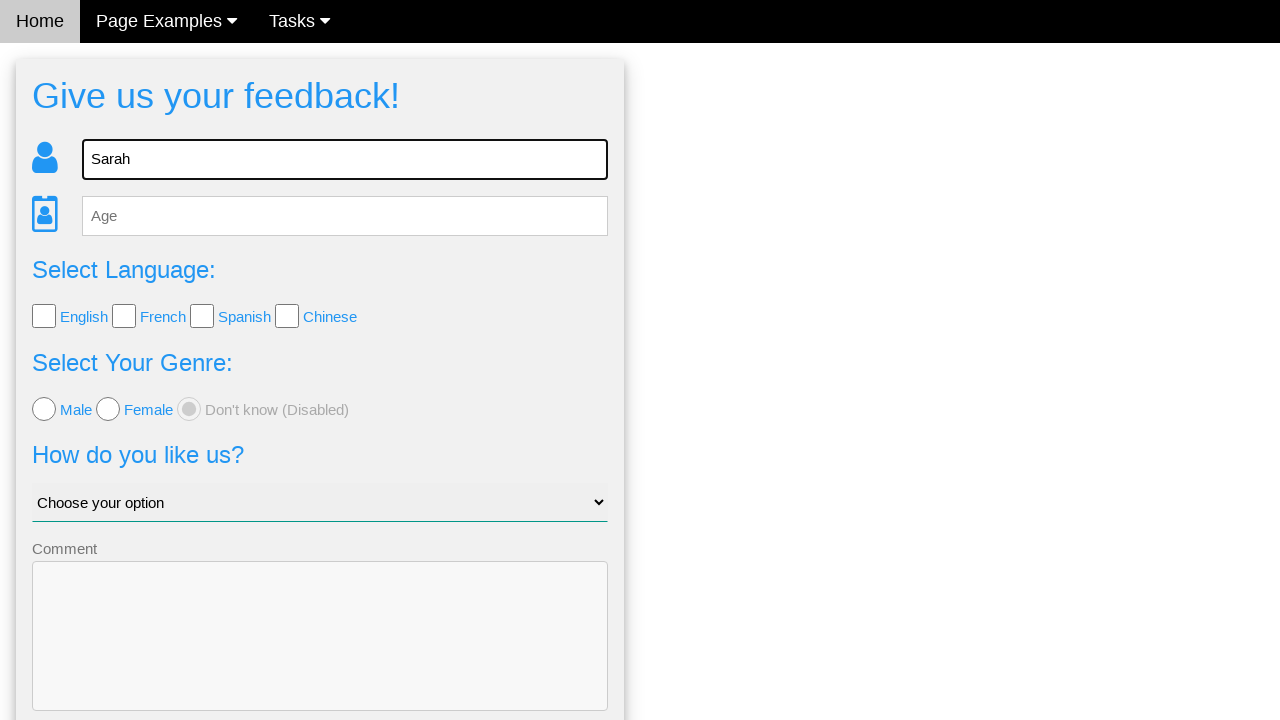

Clicked Send button to submit feedback form at (320, 656) on button
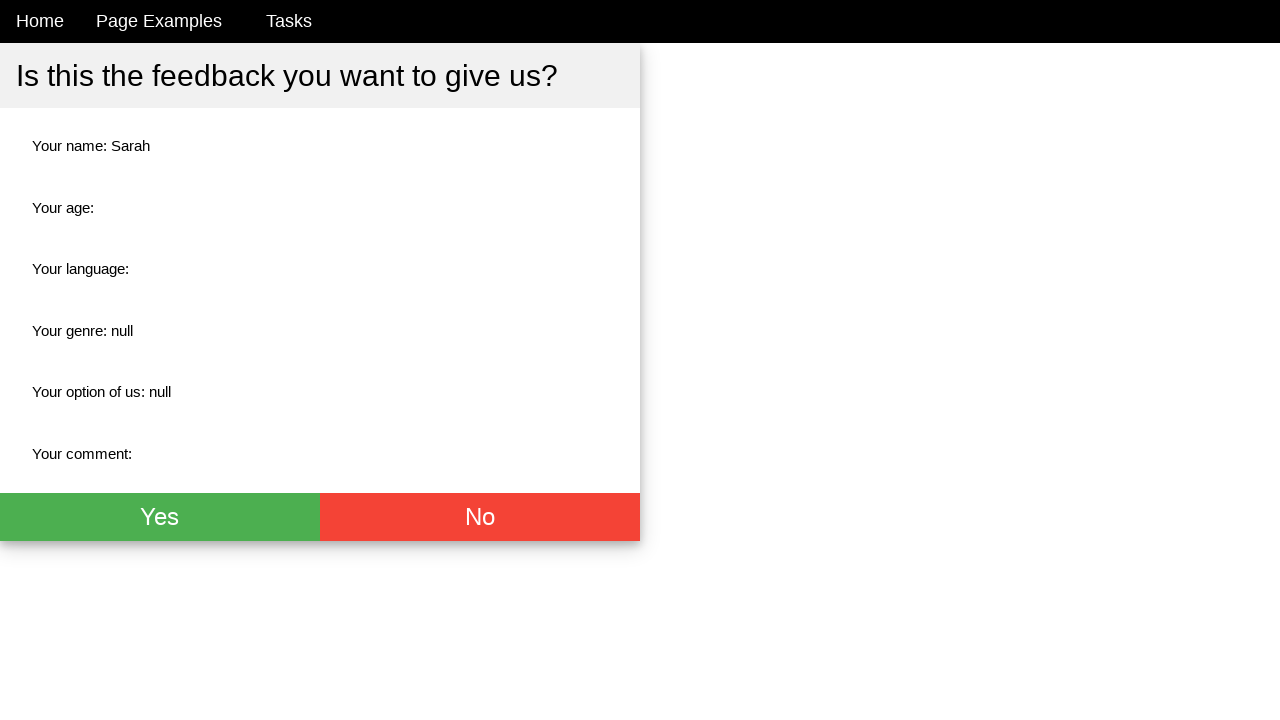

Confirmation dialog with Yes button appeared
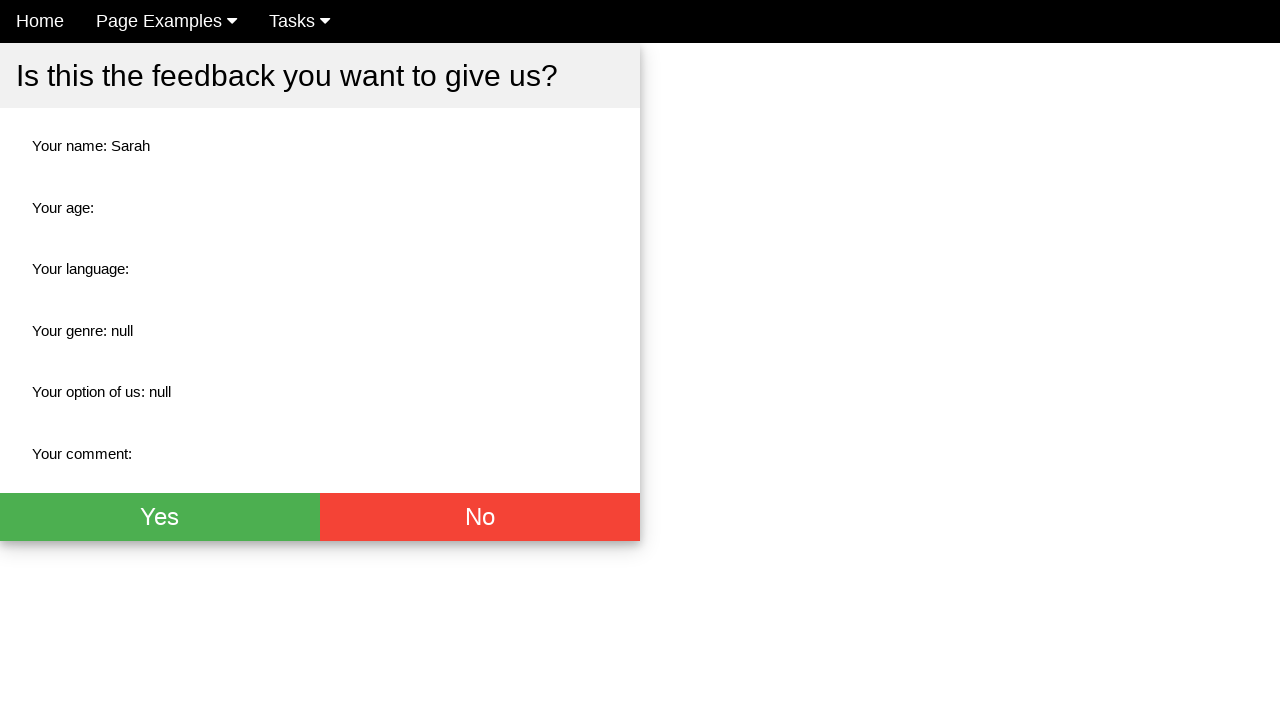

Clicked Yes button to confirm feedback submission at (160, 517) on .w3-green
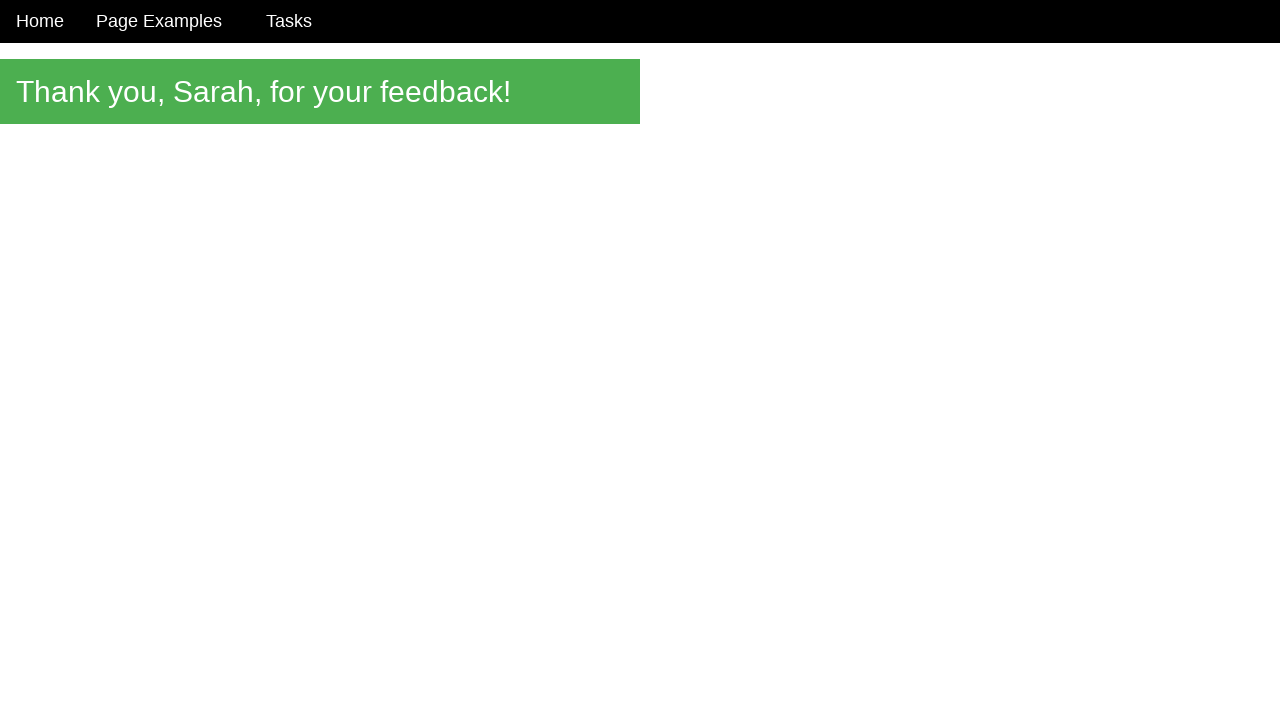

Thank you message appeared on page
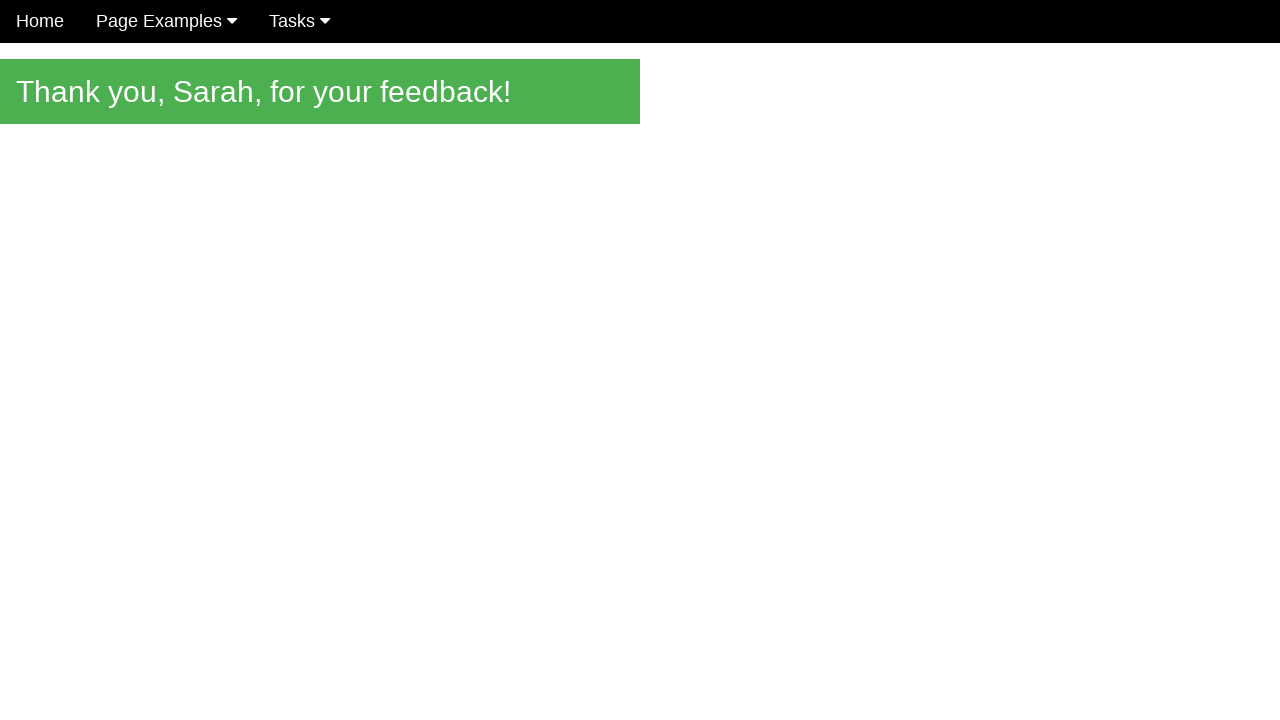

Verified thank you message includes the name 'Sarah'
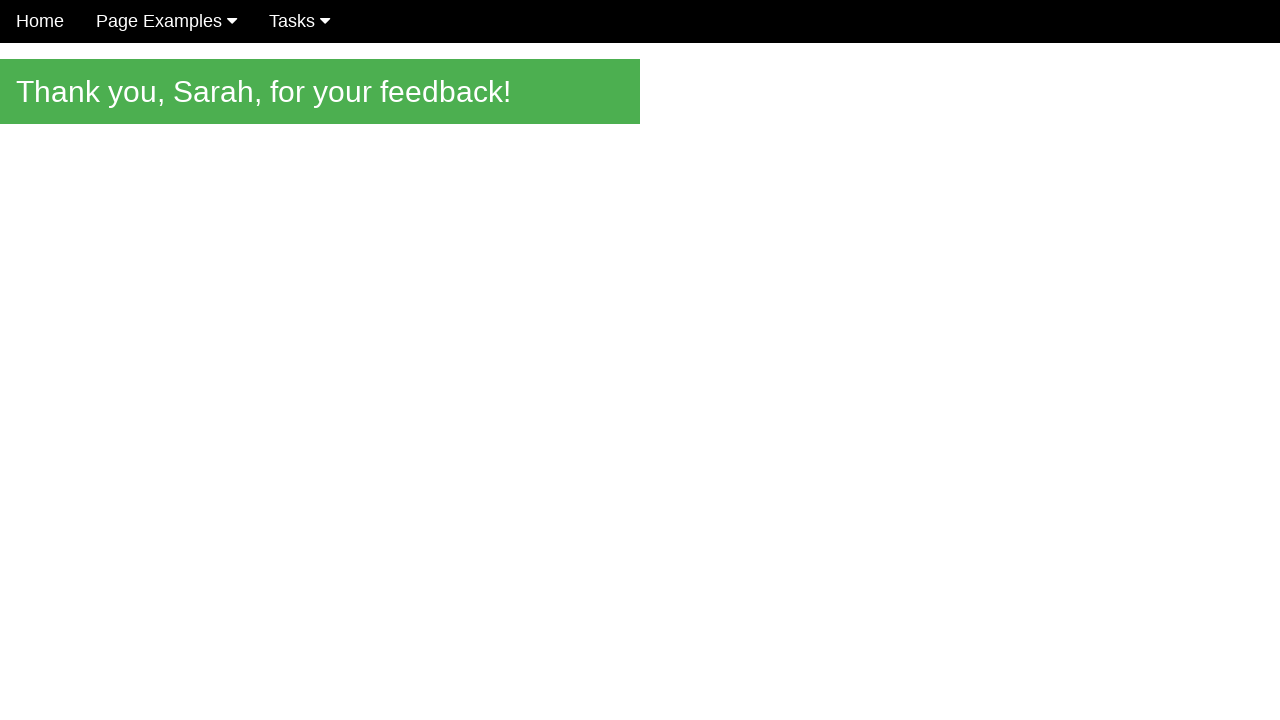

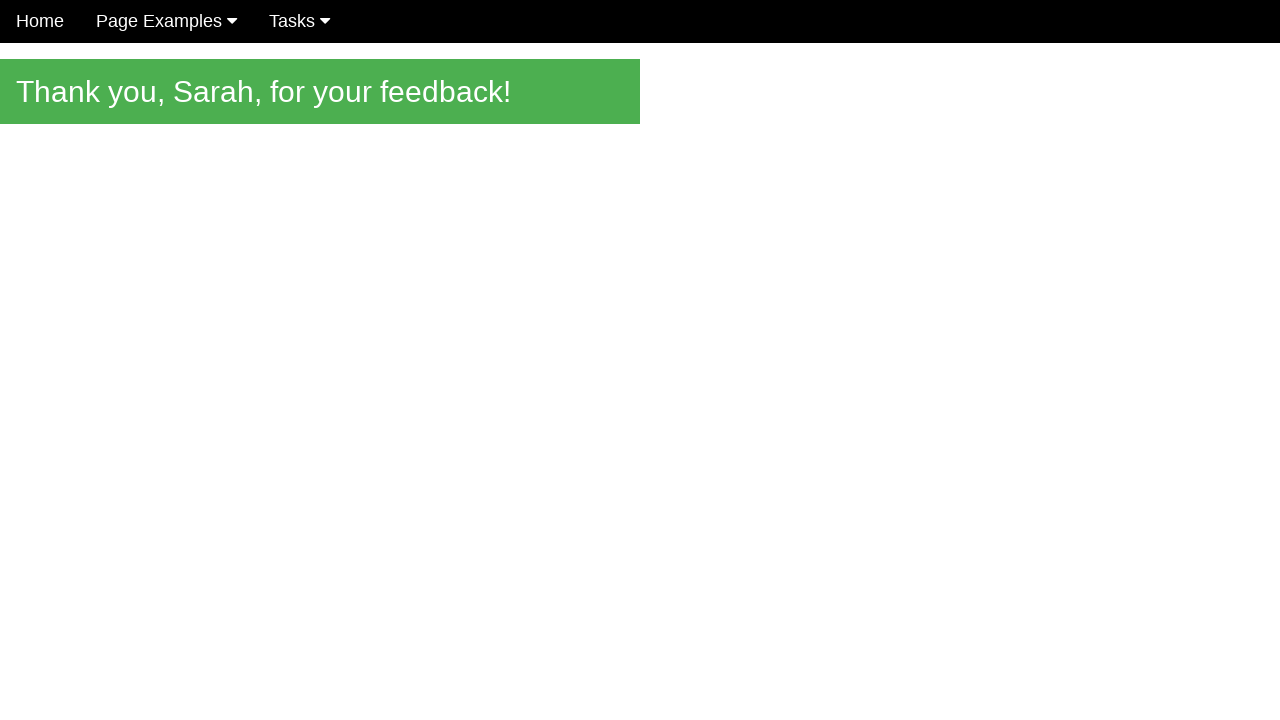